Tests the 12306 Chinese railway ticket booking search form by filling in departure station (Nanjing South), destination station (Hangzhou East), selecting a time range, and clicking to search for tickets.

Starting URL: https://kyfw.12306.cn/otn/leftTicket/init

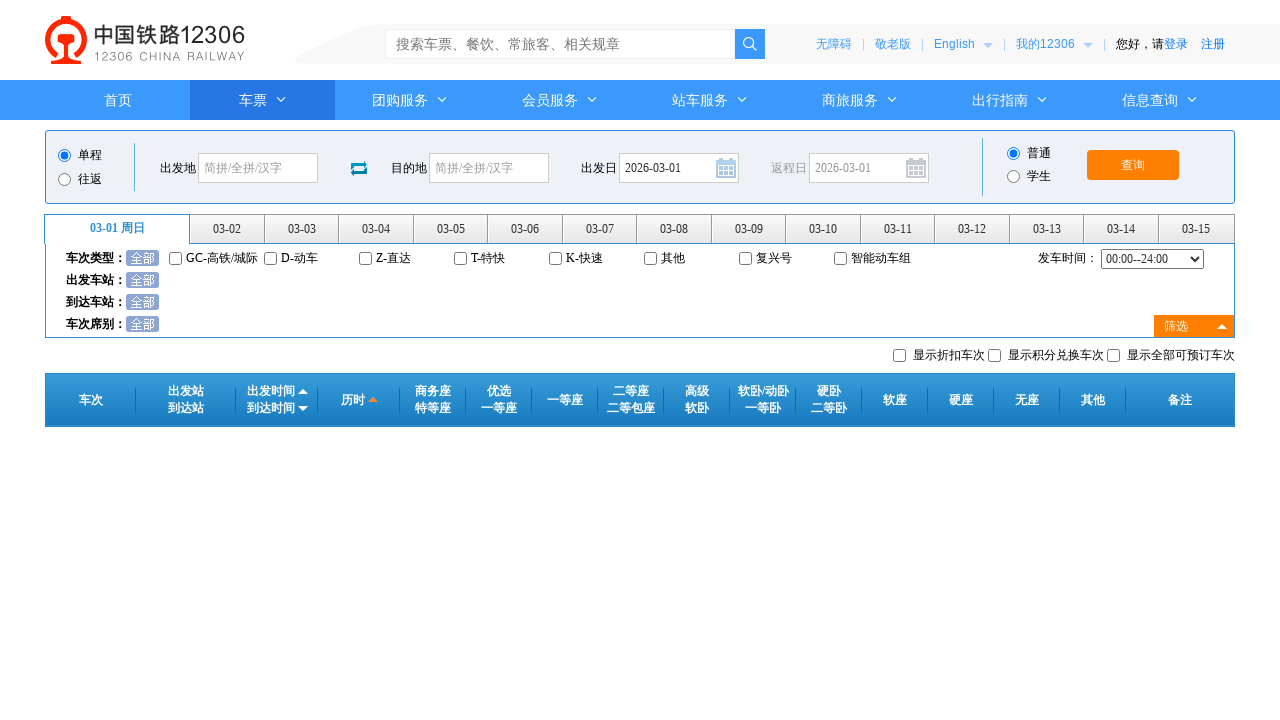

Clicked on departure station input field at (258, 168) on #fromStationText
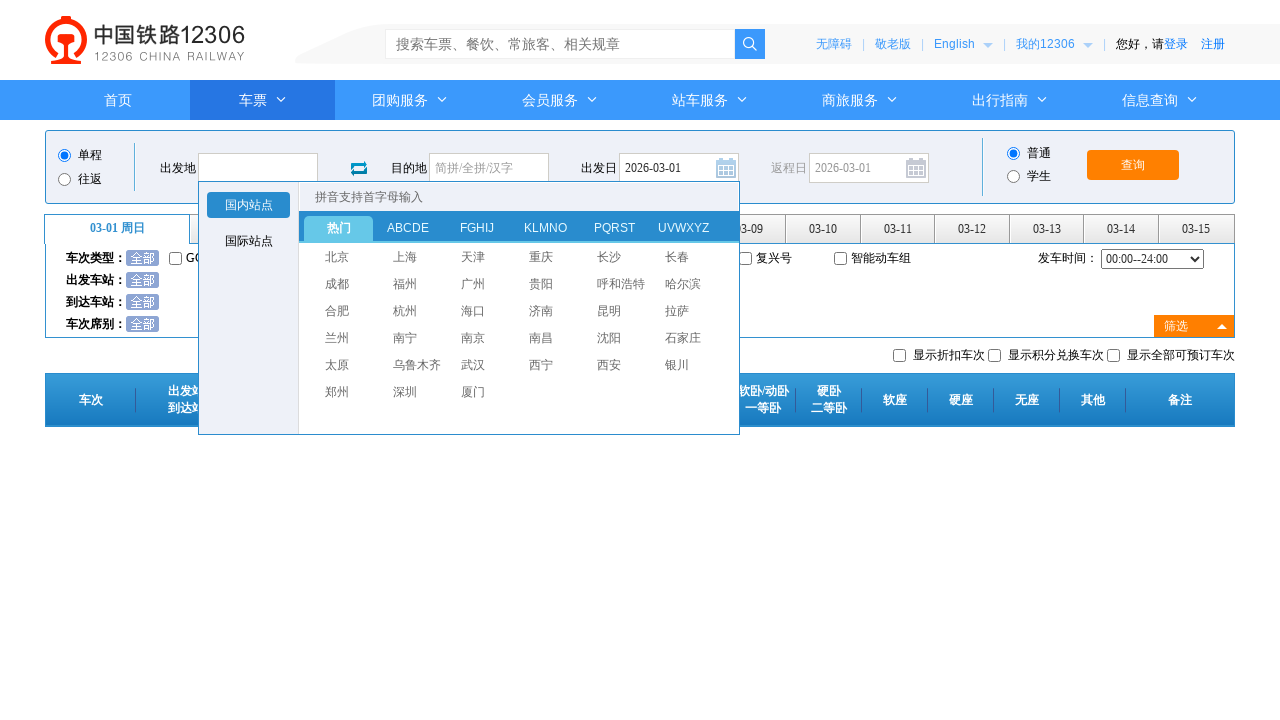

Filled departure station with 'Nanjing South' (南京南) on #fromStationText
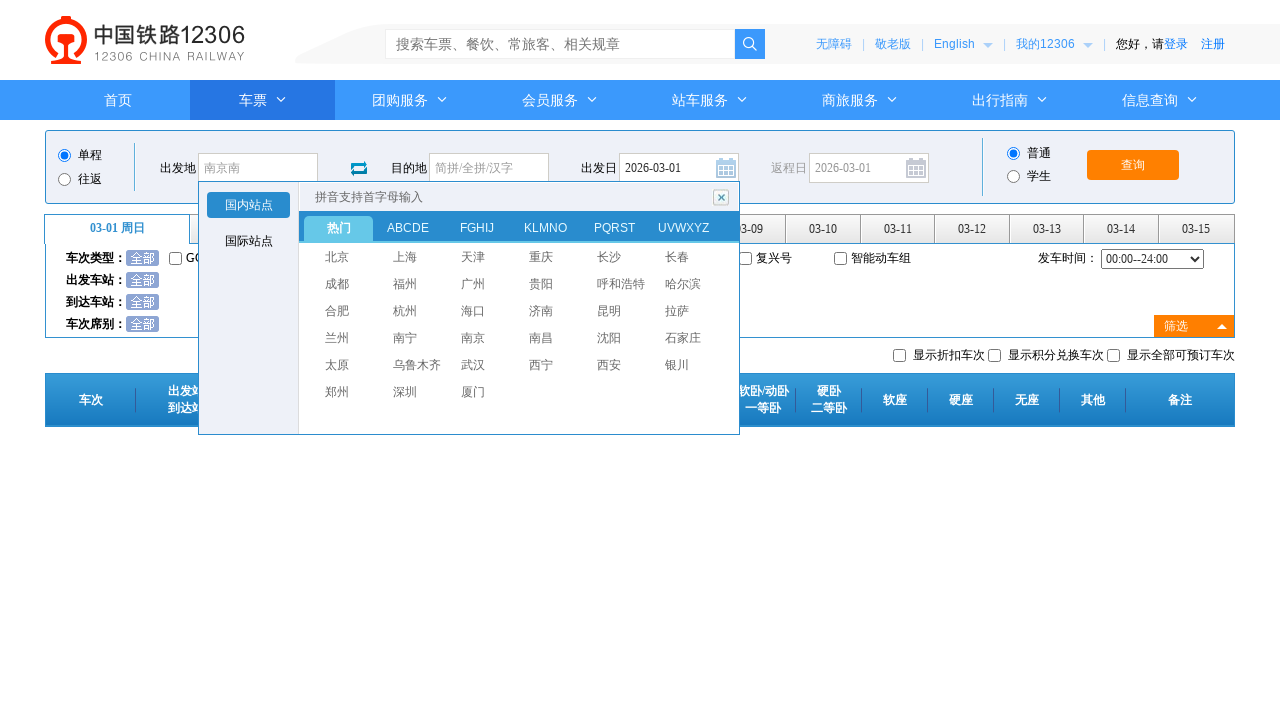

Pressed Enter to confirm departure station
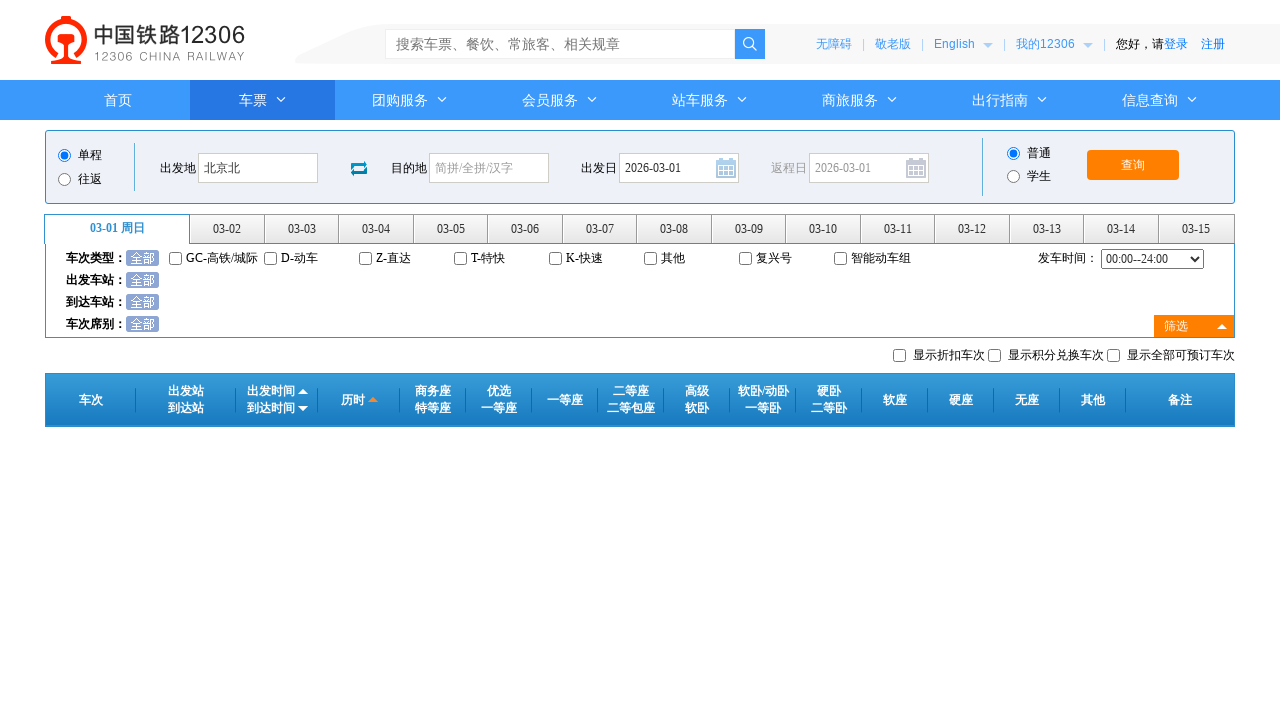

Clicked on destination station input field at (489, 168) on #toStationText
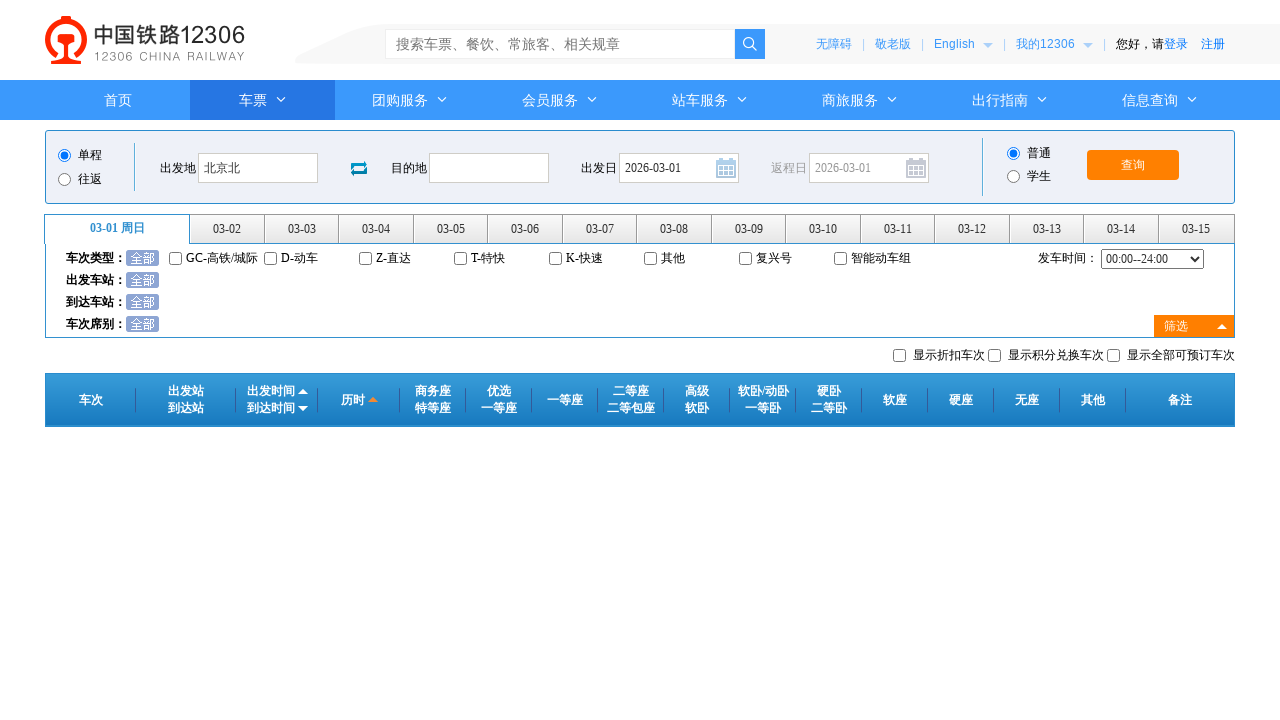

Filled destination station with 'Hangzhou East' (杭州东) on #toStationText
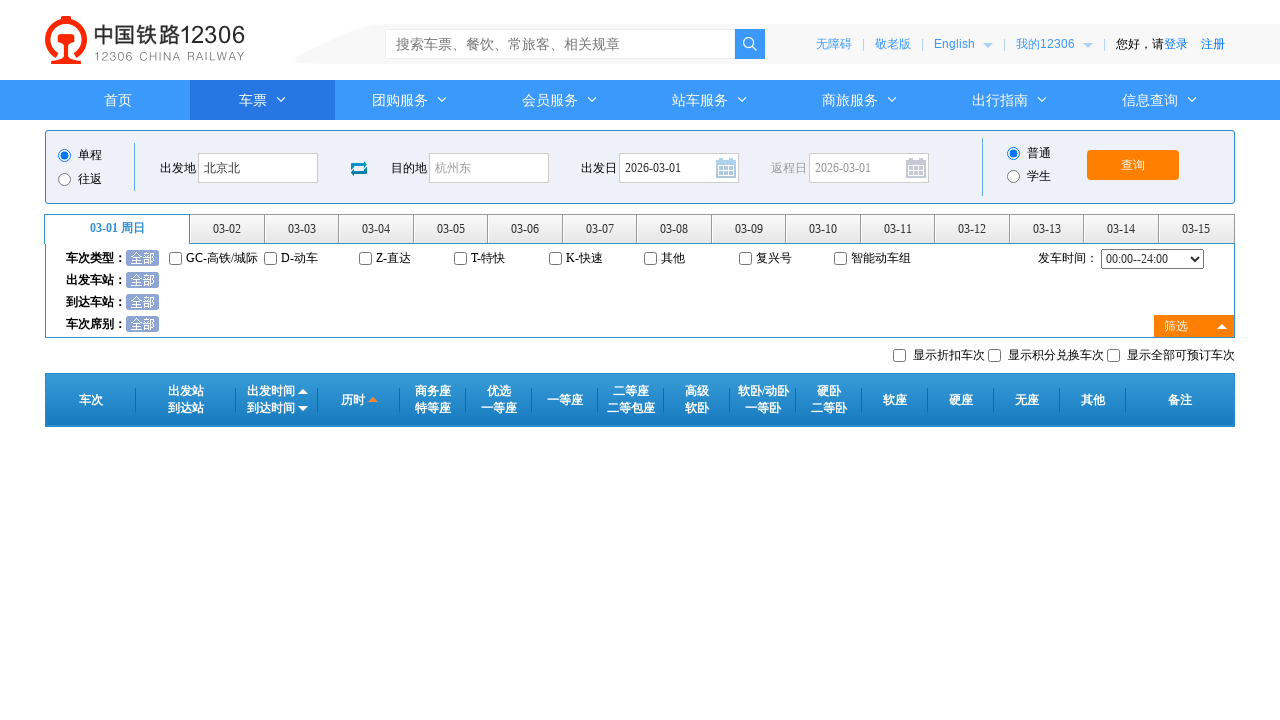

Pressed Enter to confirm destination station
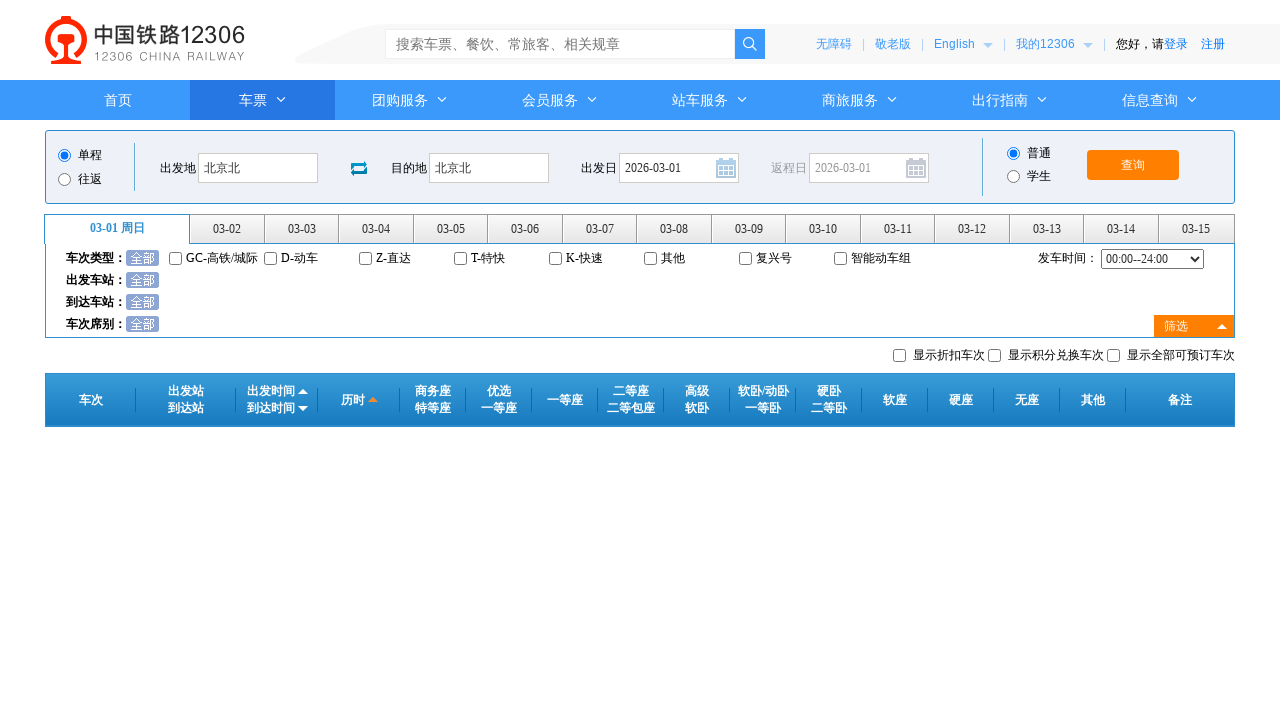

Selected time range '06:00--12:00' from departure time dropdown on #cc_start_time
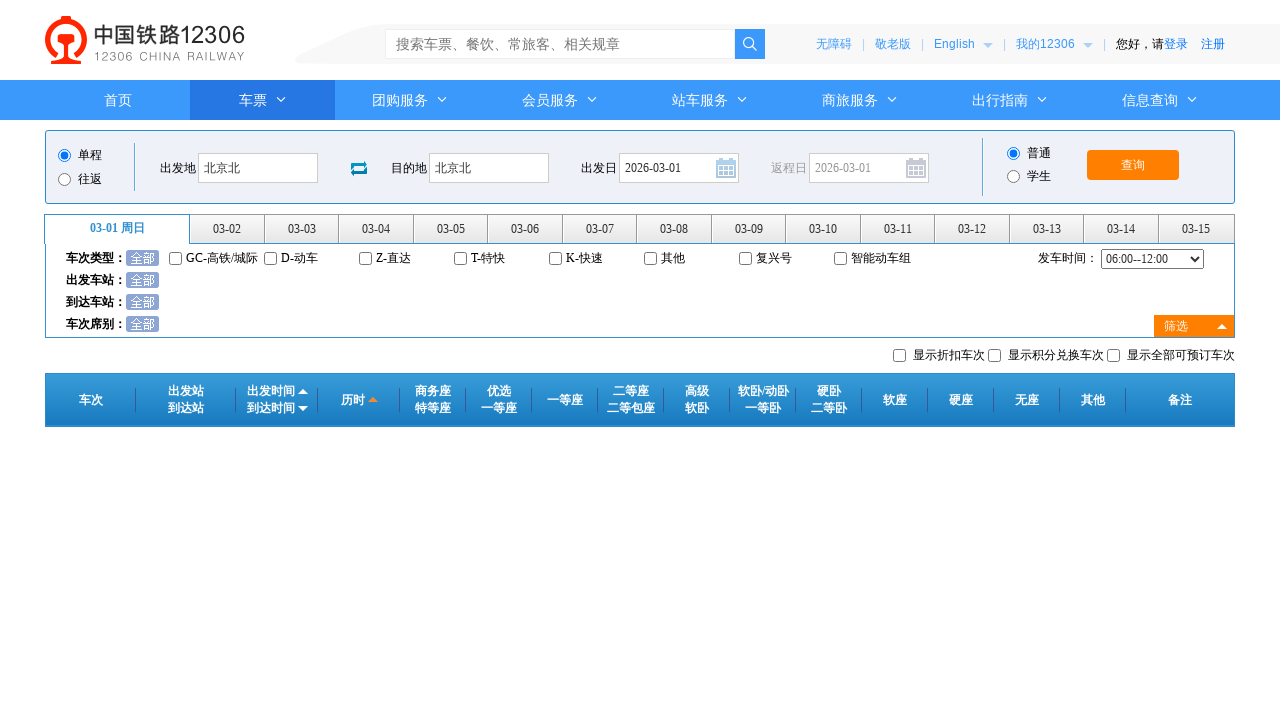

Selected date range option (second item) at (228, 229) on #date_range > ul > li:nth-child(2)
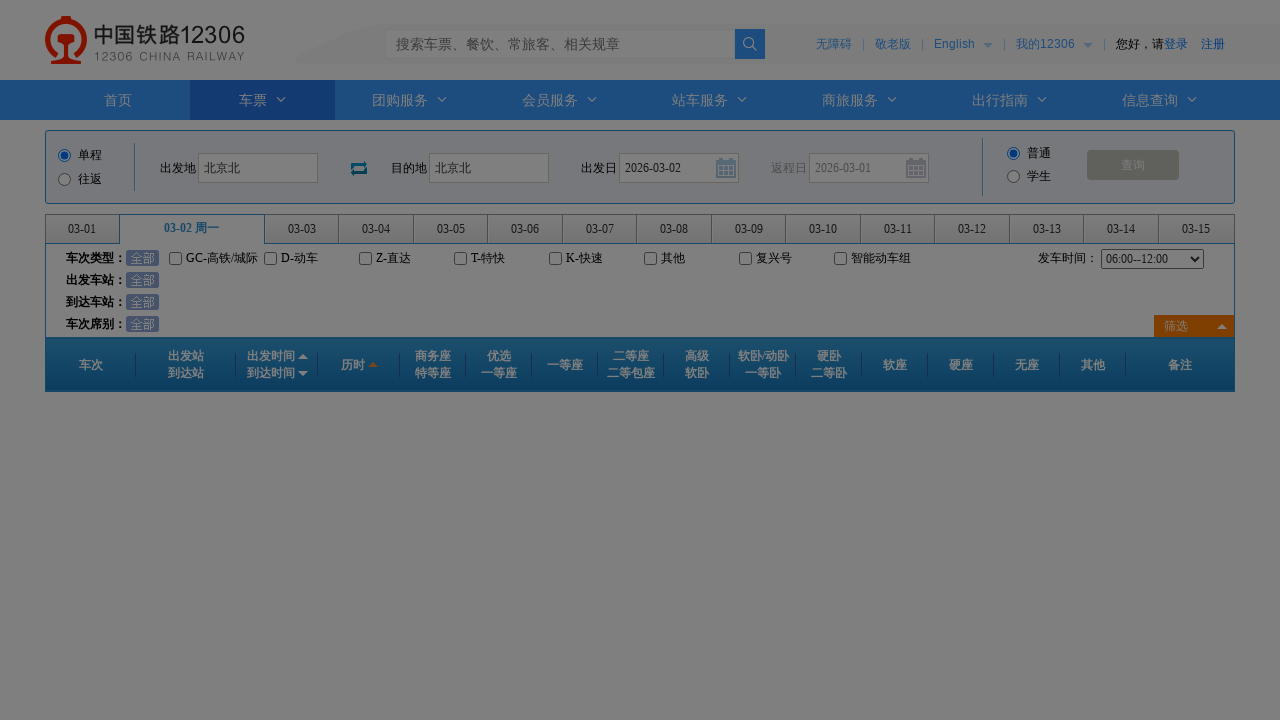

Query results table loaded successfully
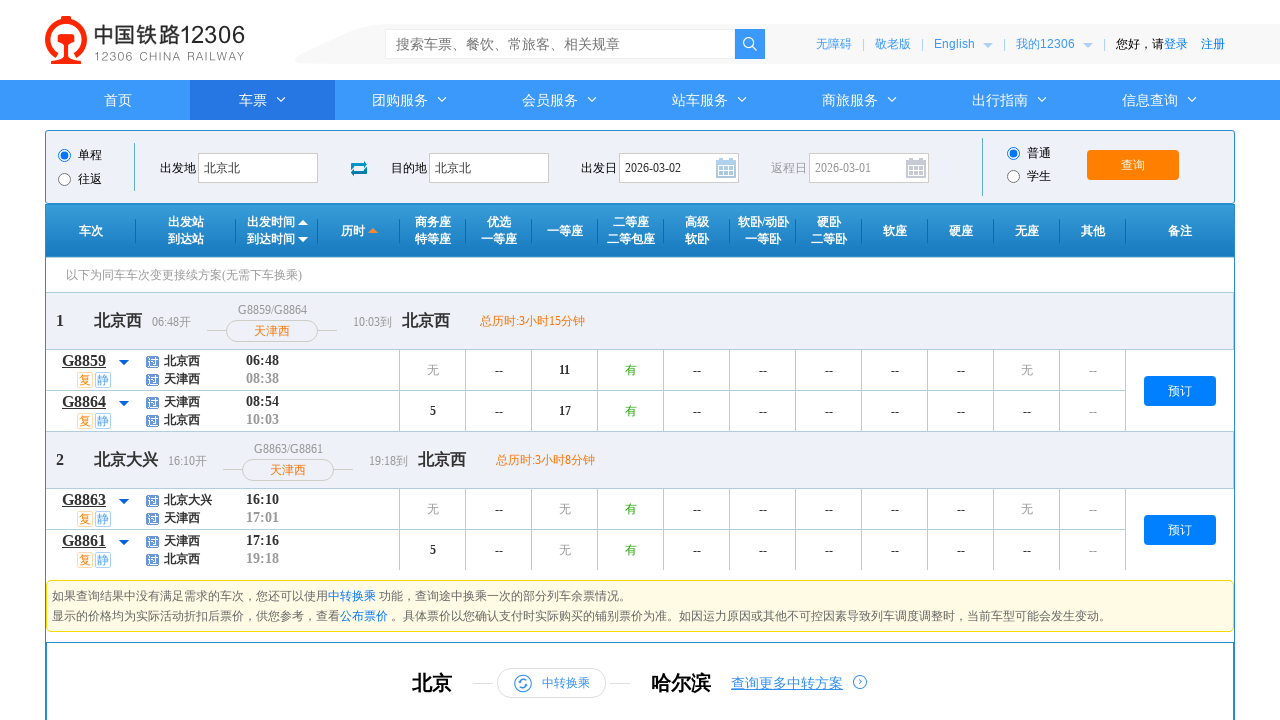

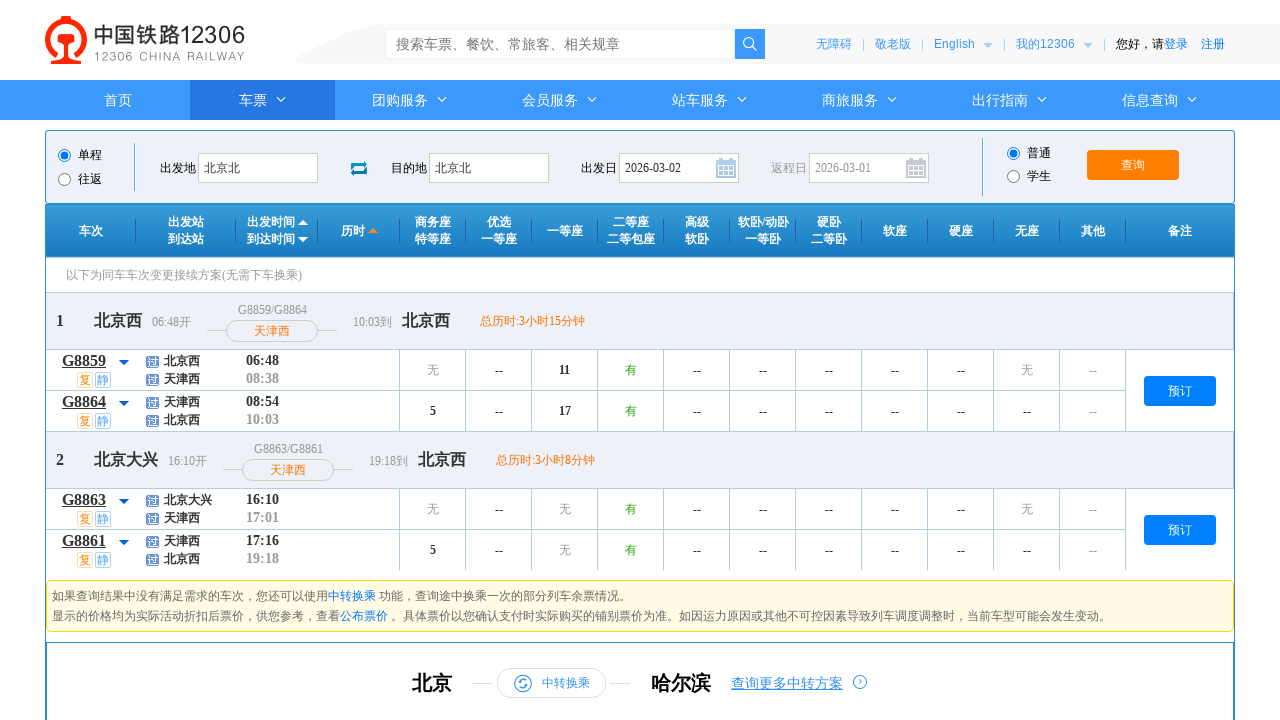